Finds all anchor elements on Nykaa homepage using tag name selector

Starting URL: https://www.nykaa.com/

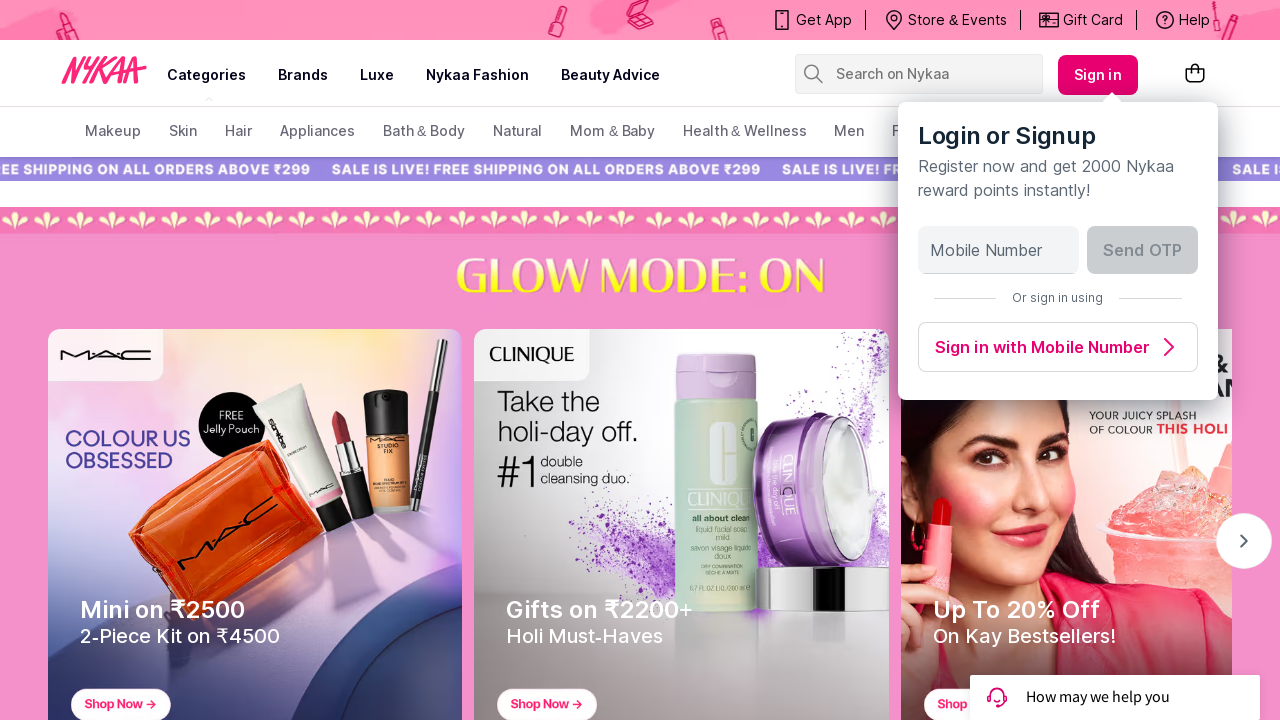

Waited for anchor elements to load on Nykaa homepage
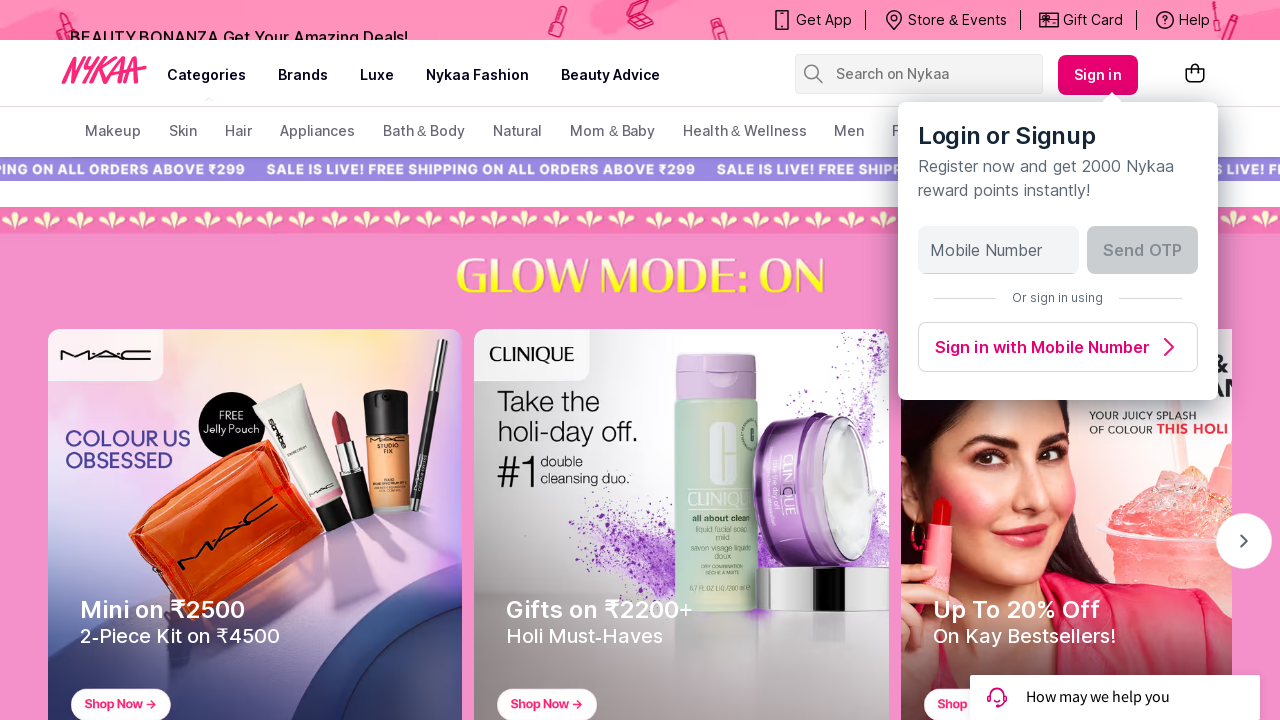

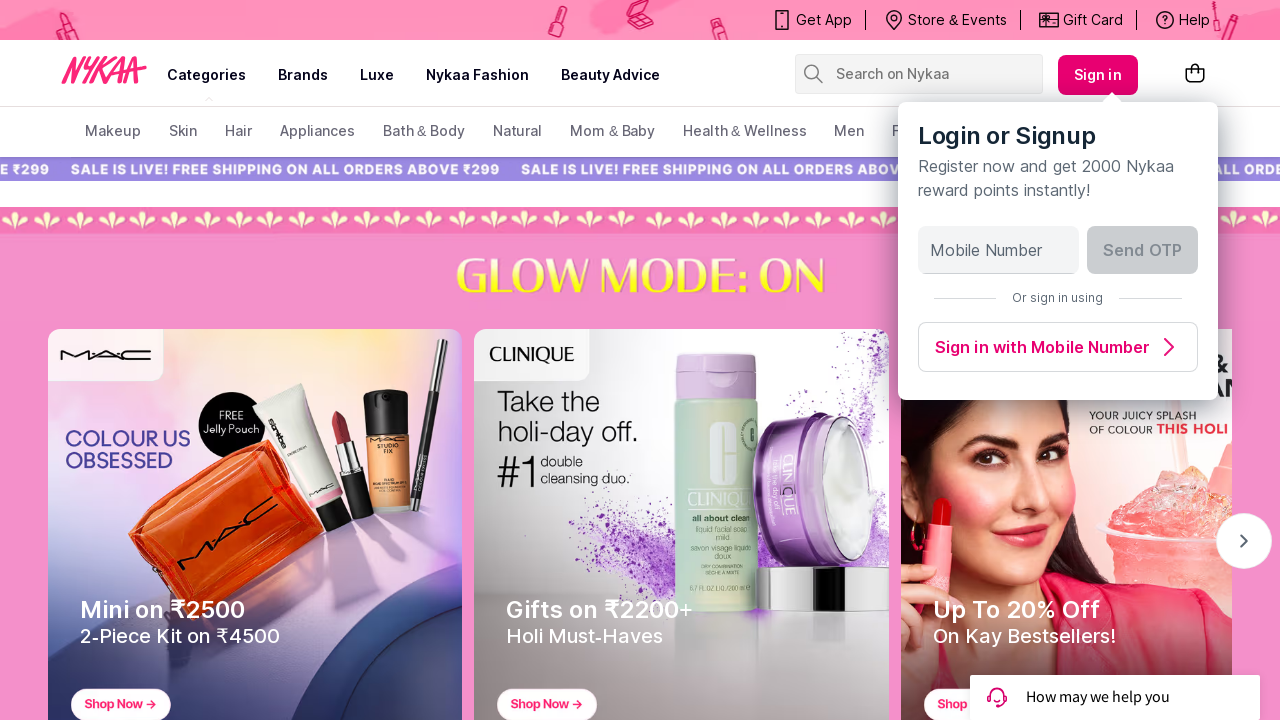